Scrolls down a page multiple times to load content and verifies that images are present on the page

Starting URL: http://www.smsmartcatechism.org/files/media/classes/

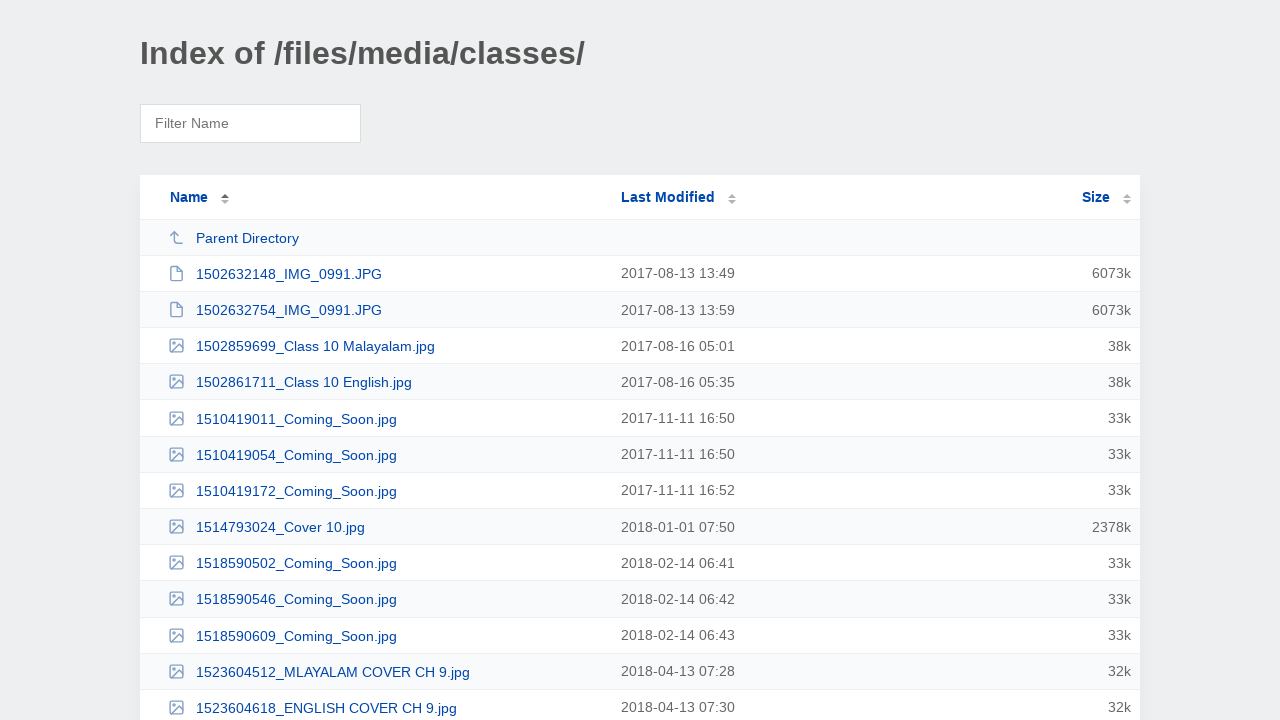

Scrolled page to bottom to load content
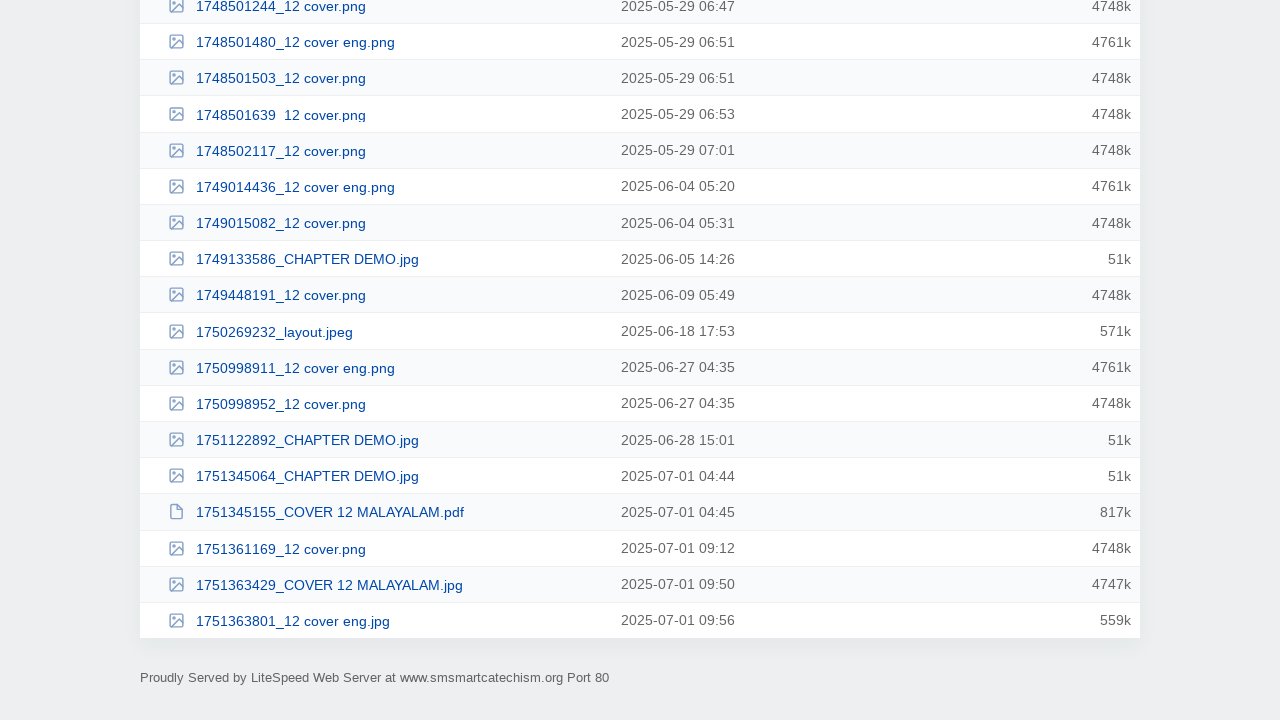

Waited 1 second for content to load after first scroll
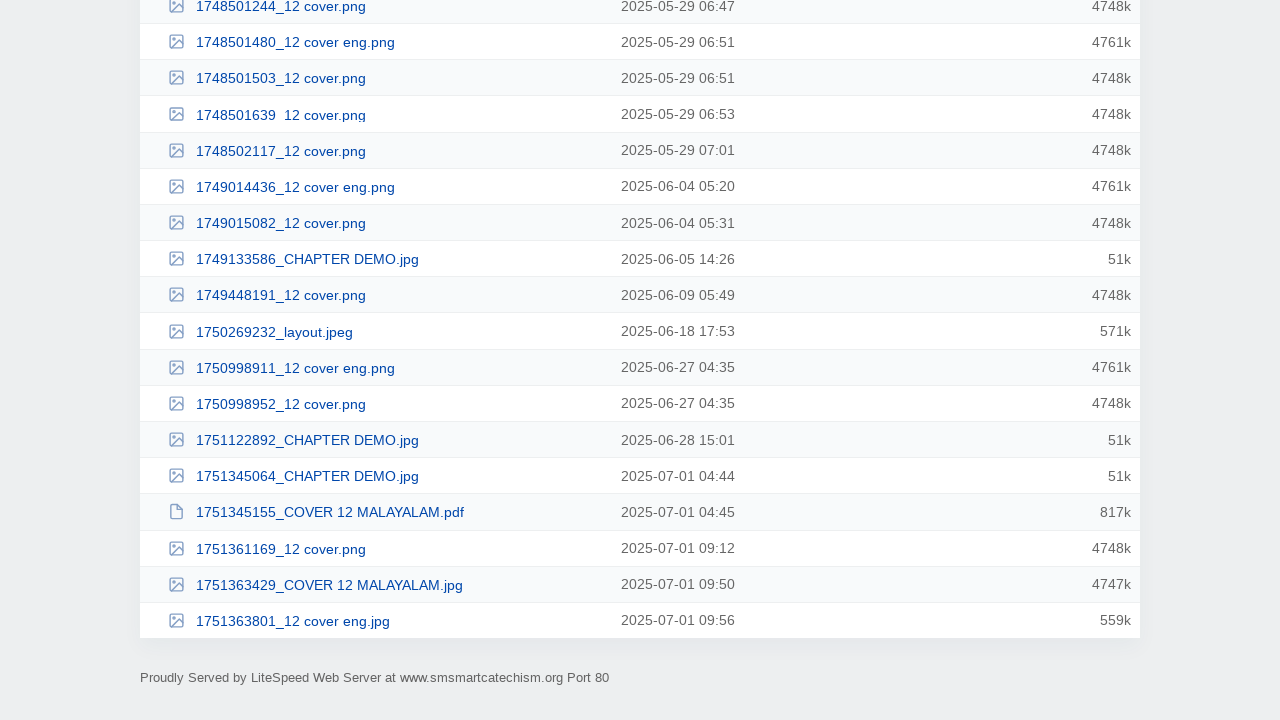

Scrolled page to bottom again to ensure all content loads
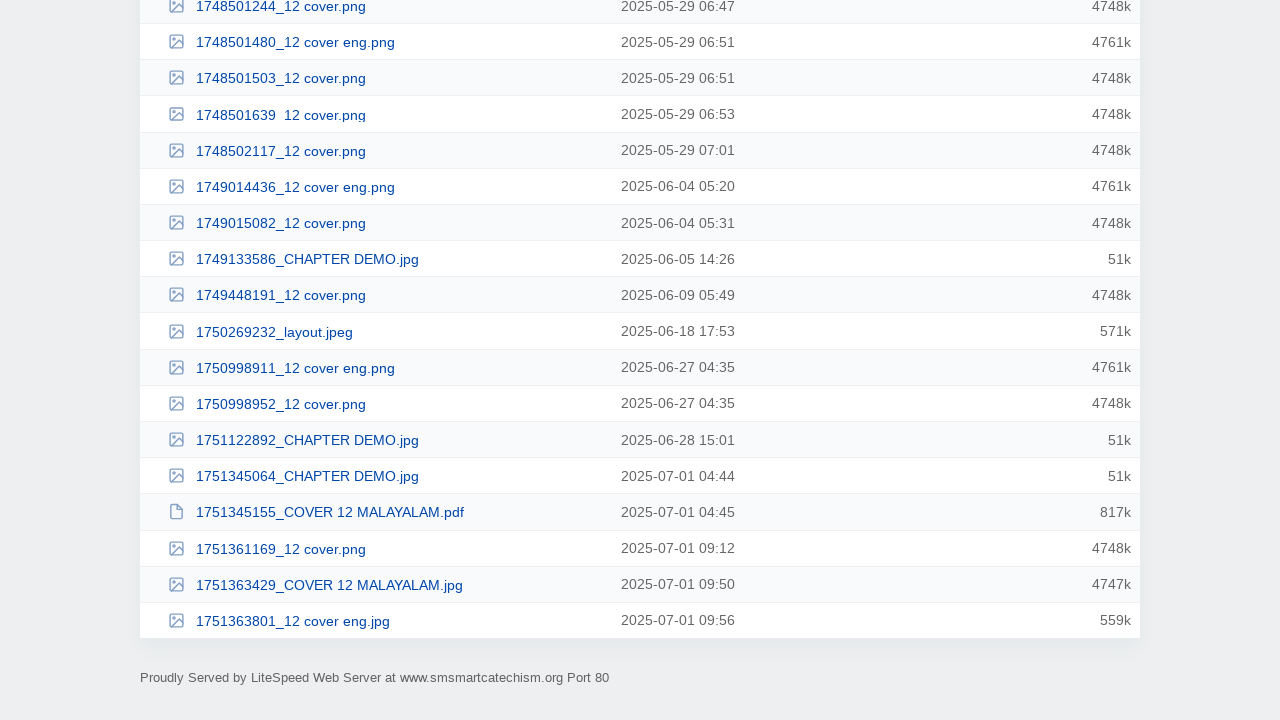

Waited 1 second for additional content to load after second scroll
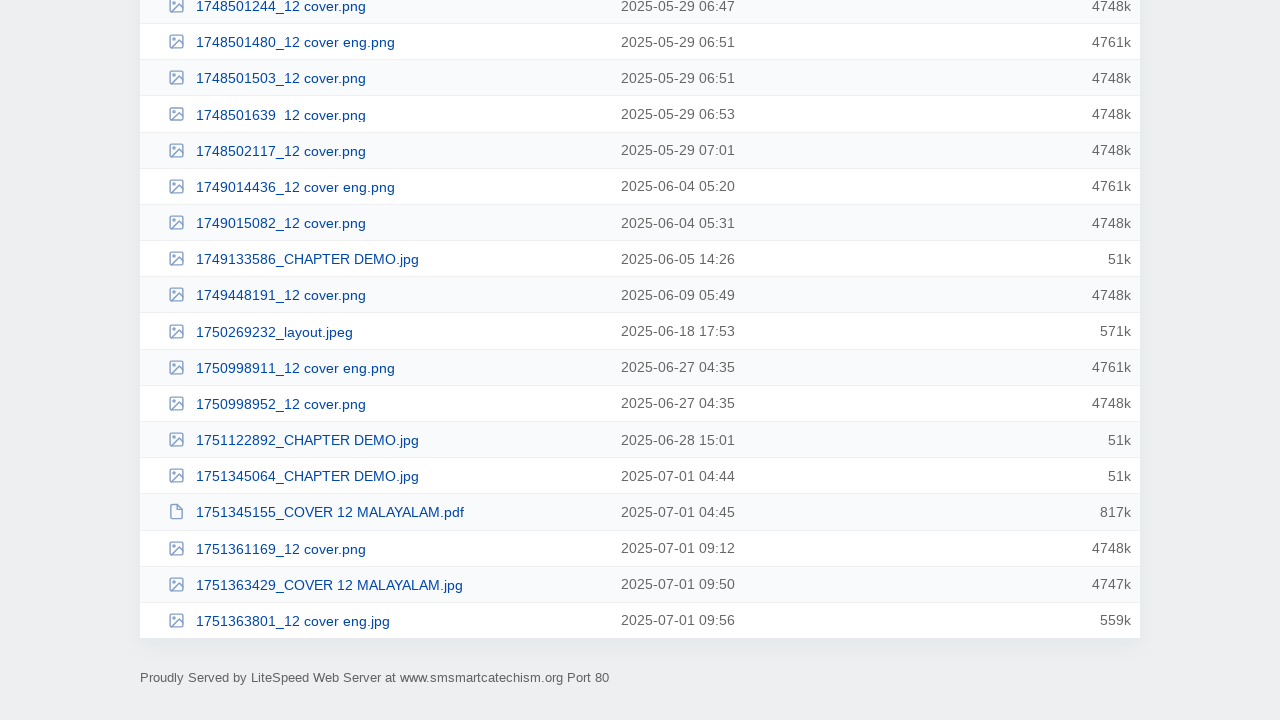

Verified that images are present on the page
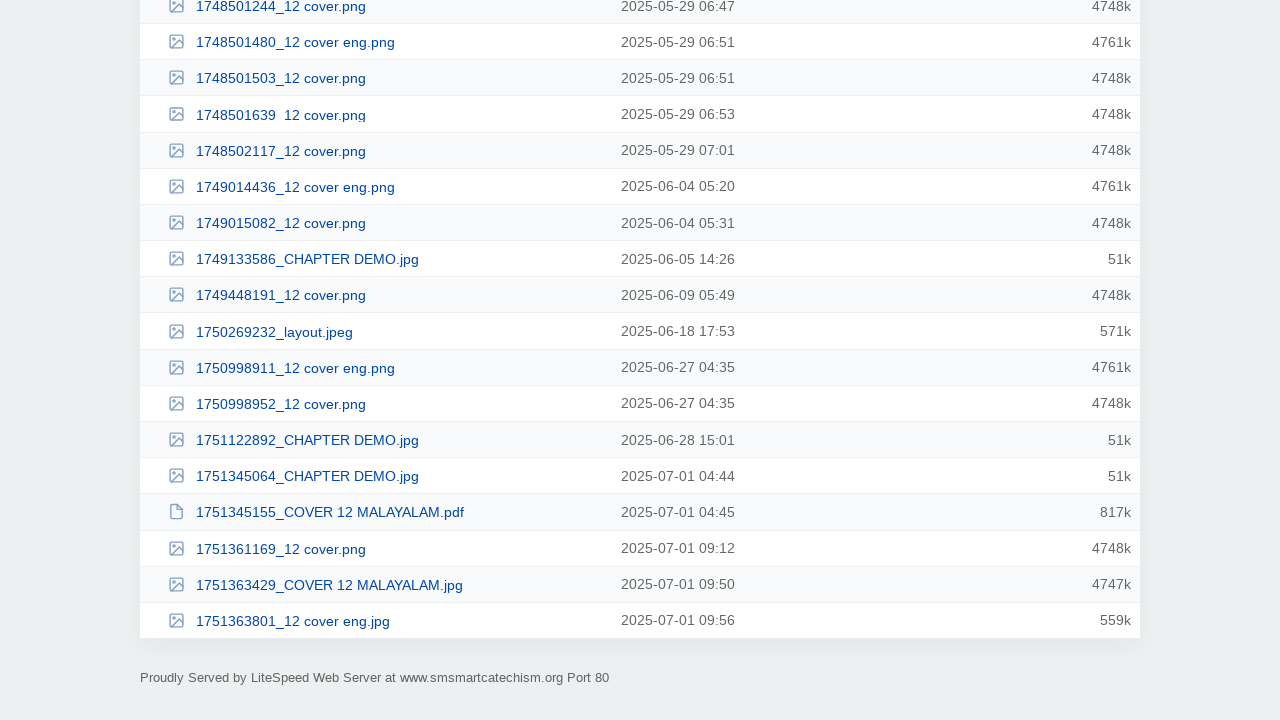

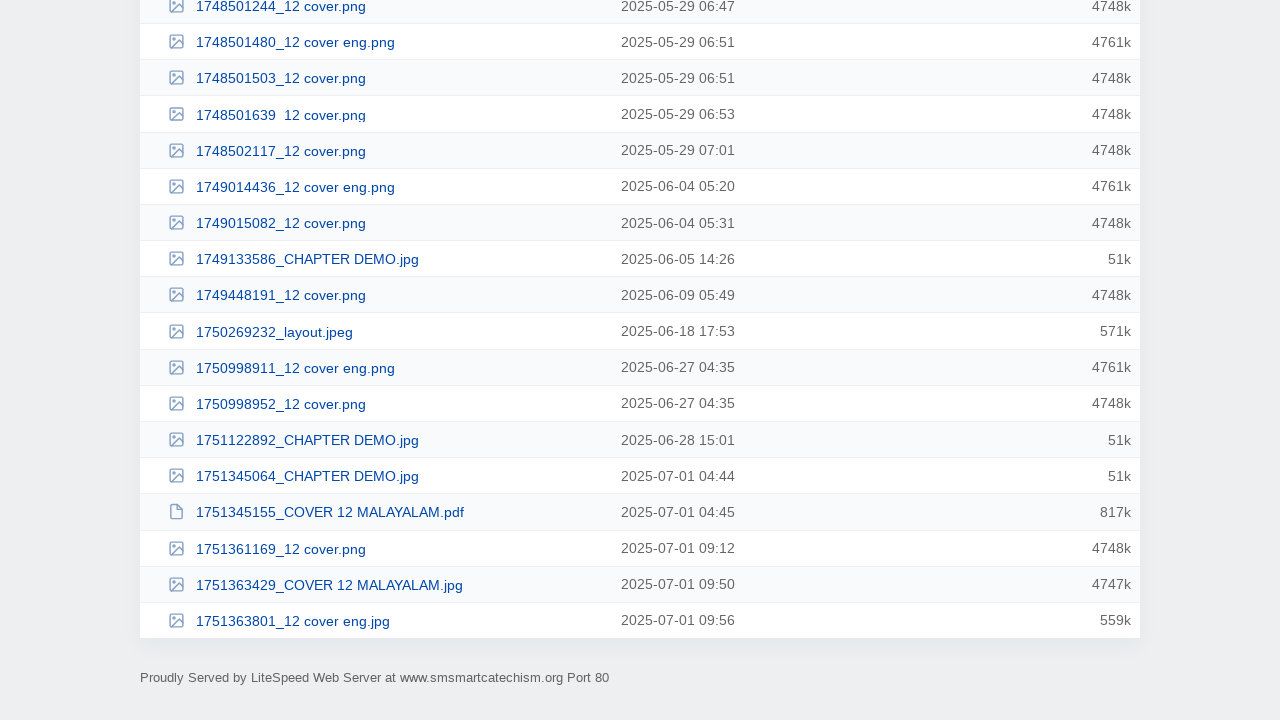